Tests handling iframes by locating a frame and filling an input field inside it.

Starting URL: https://ui.vision/demo/webtest/frames/

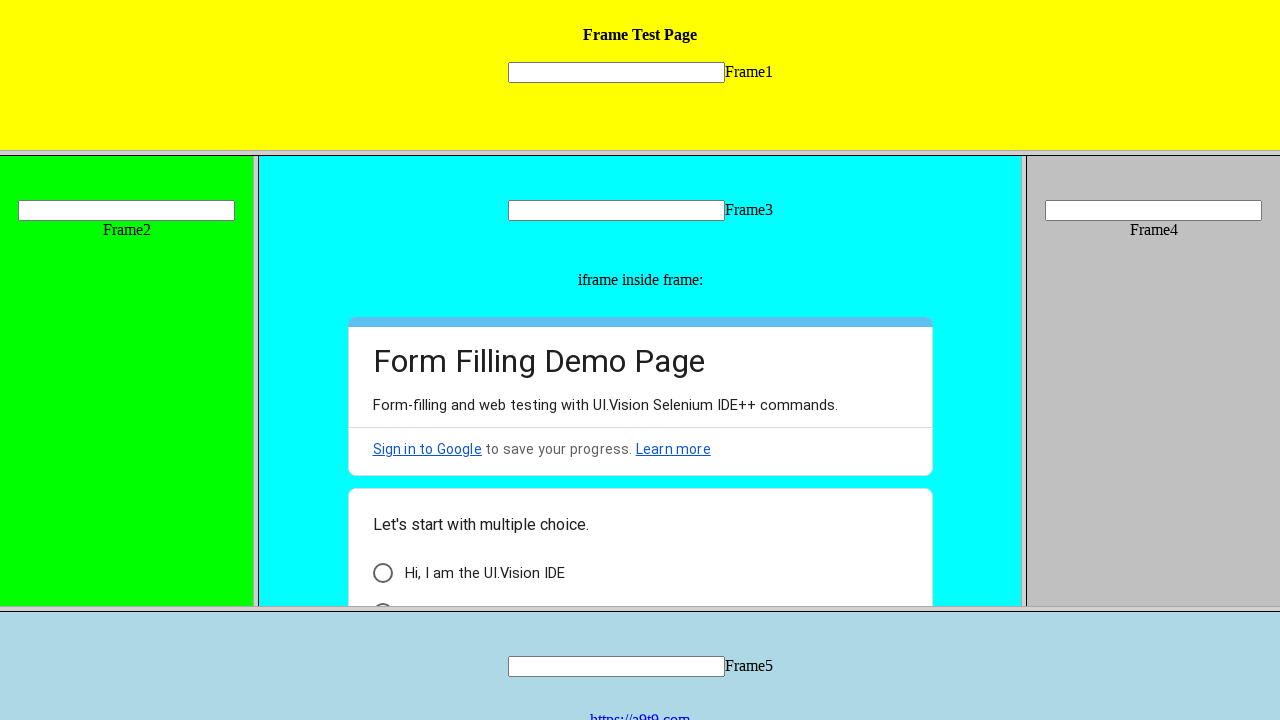

Located input field inside frame with src='frame_1.html'
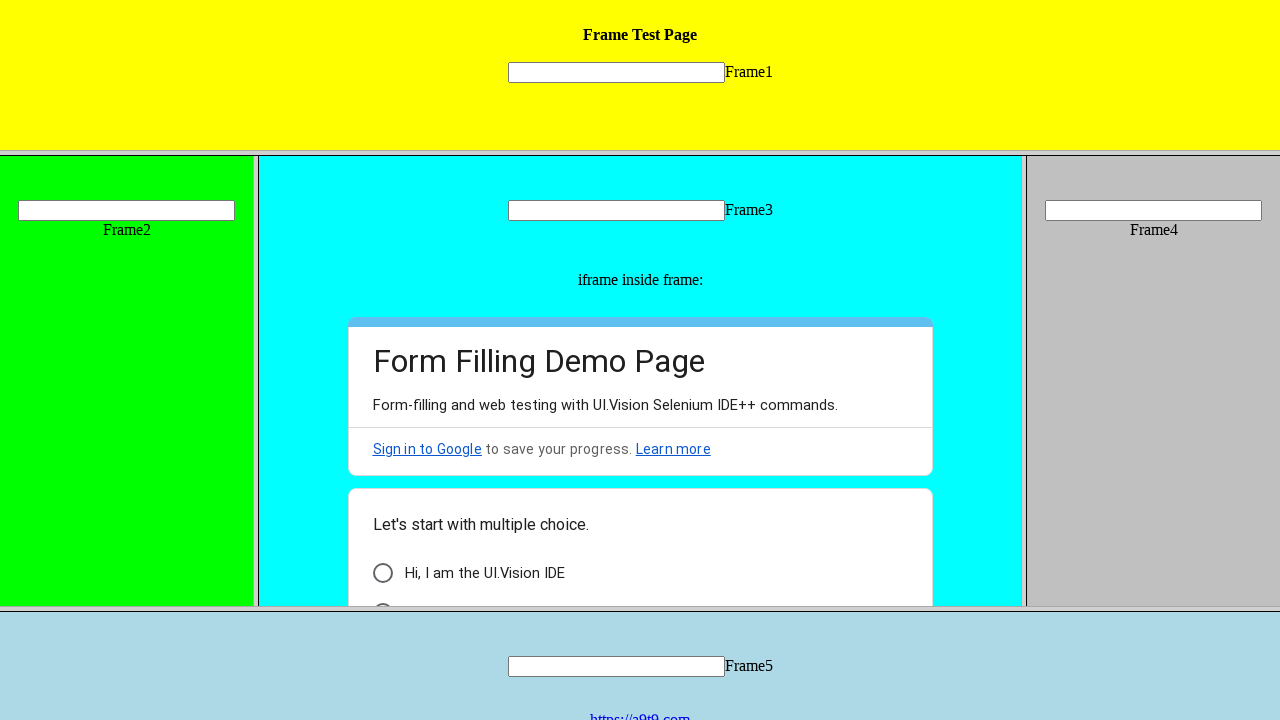

Filled input field inside frame with 'Hello' on frame[src='frame_1.html'] >> internal:control=enter-frame >> xpath=//input[@name
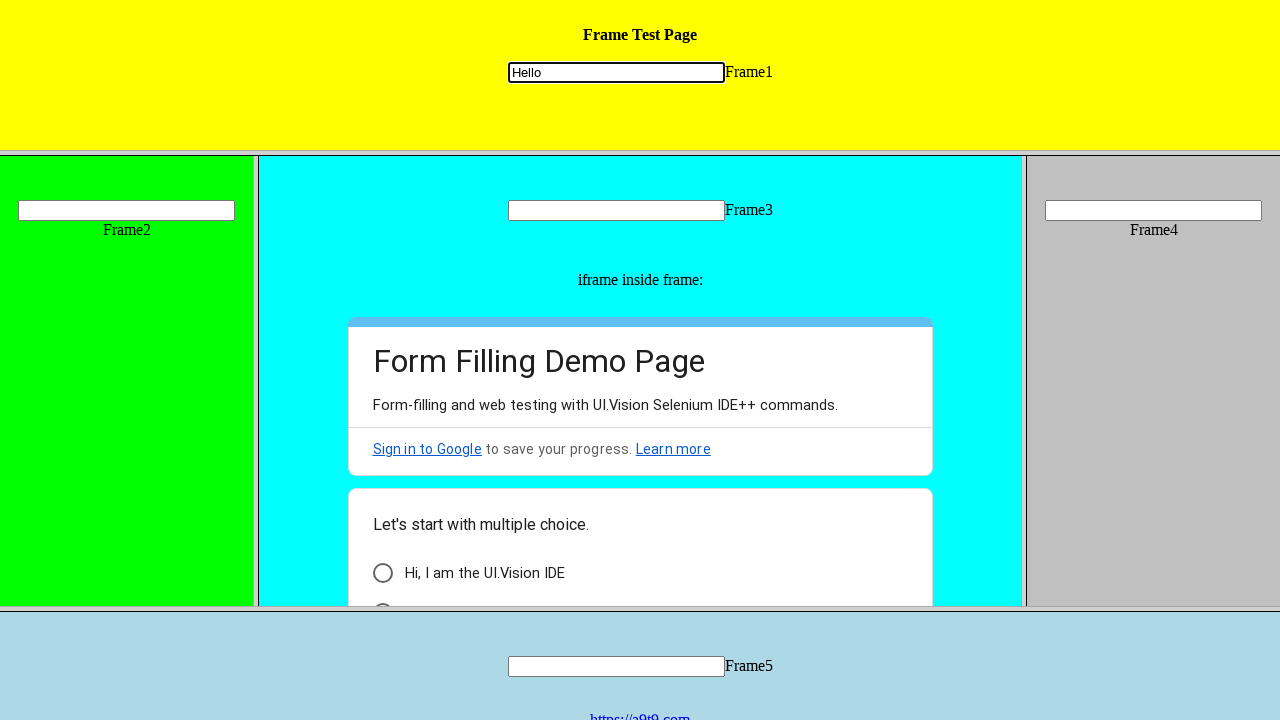

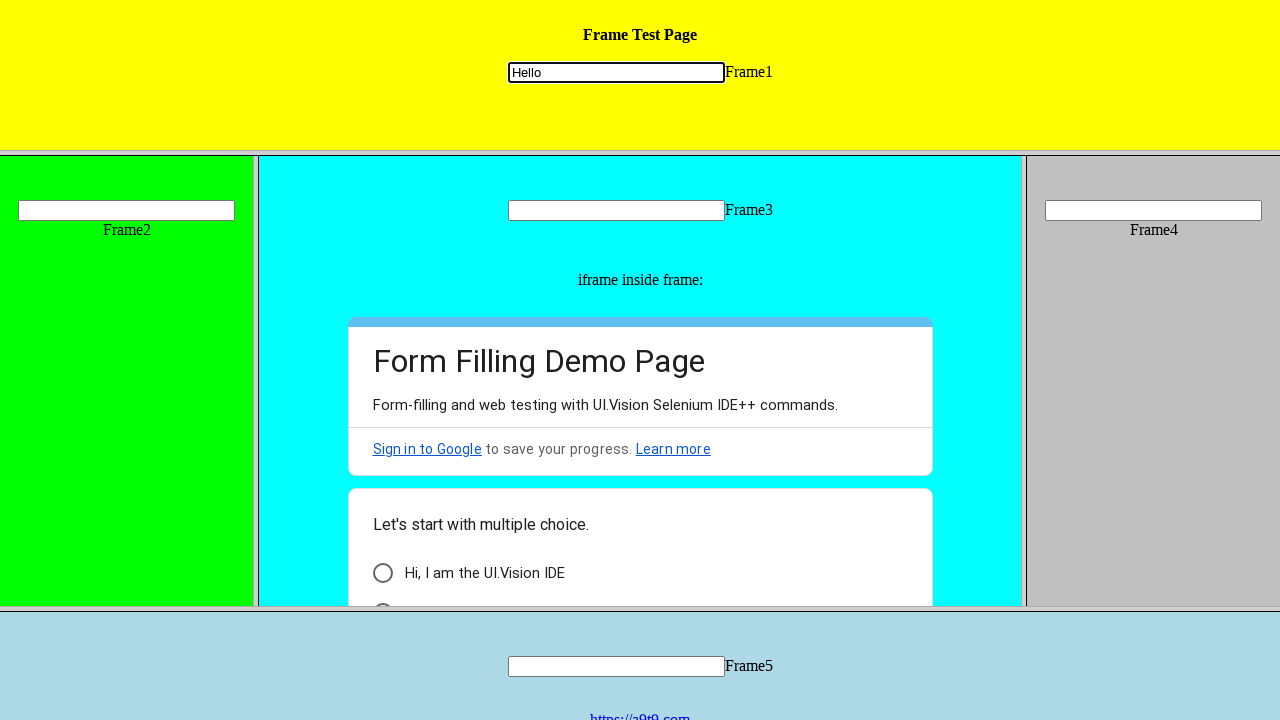